Navigates to a YouTube video page and takes a screenshot of the page

Starting URL: https://www.youtube.com/watch?v=ky0plZ8GRmU

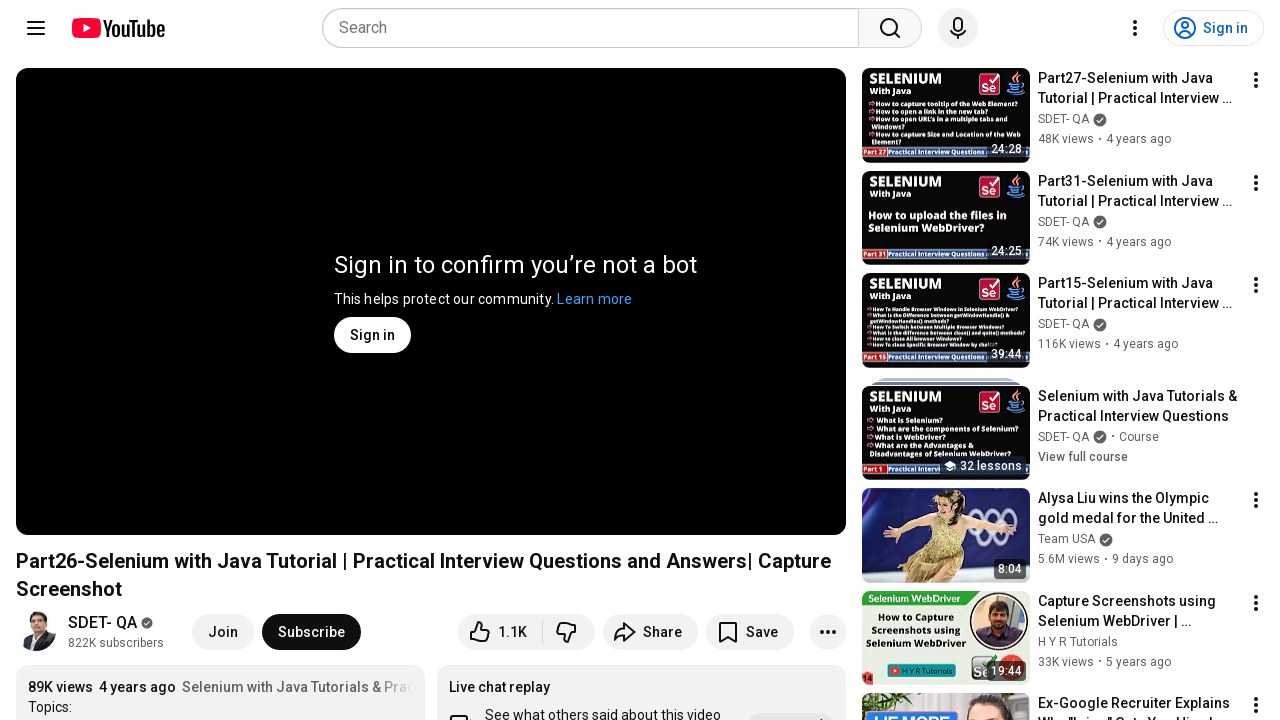

Navigated to YouTube video page
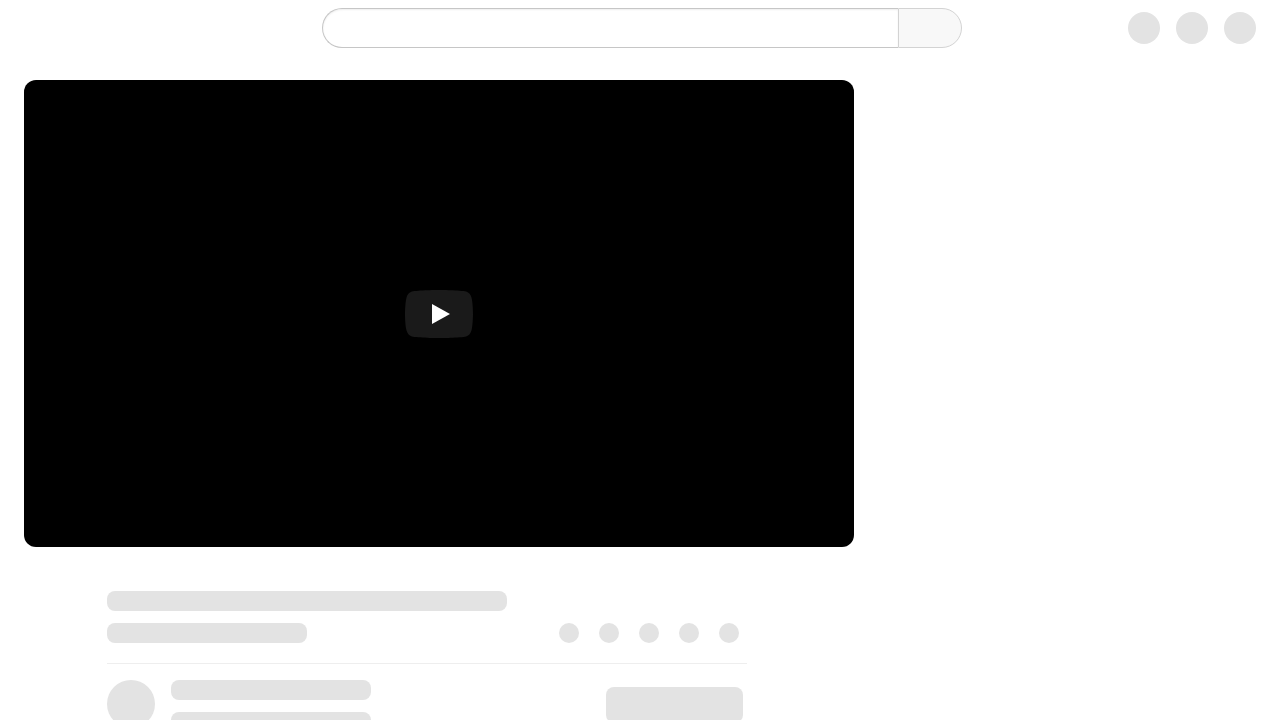

Video page fully loaded (domcontentloaded)
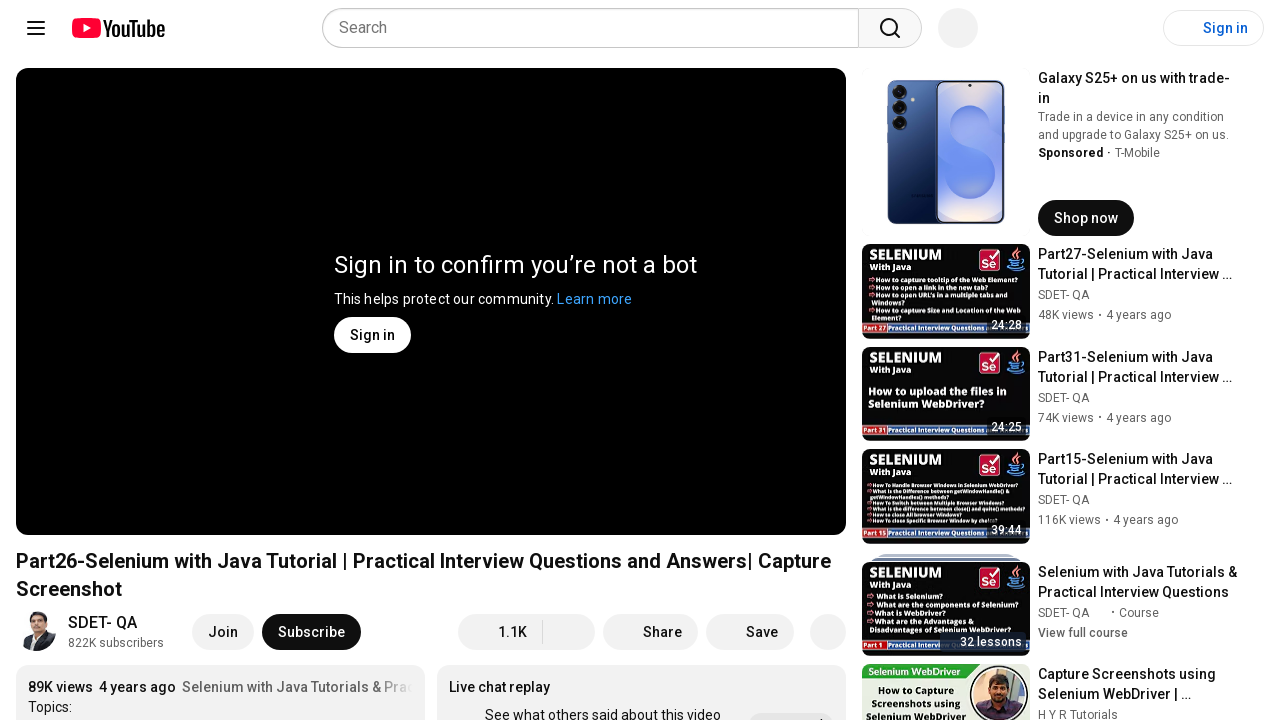

Screenshot taken of the YouTube video page
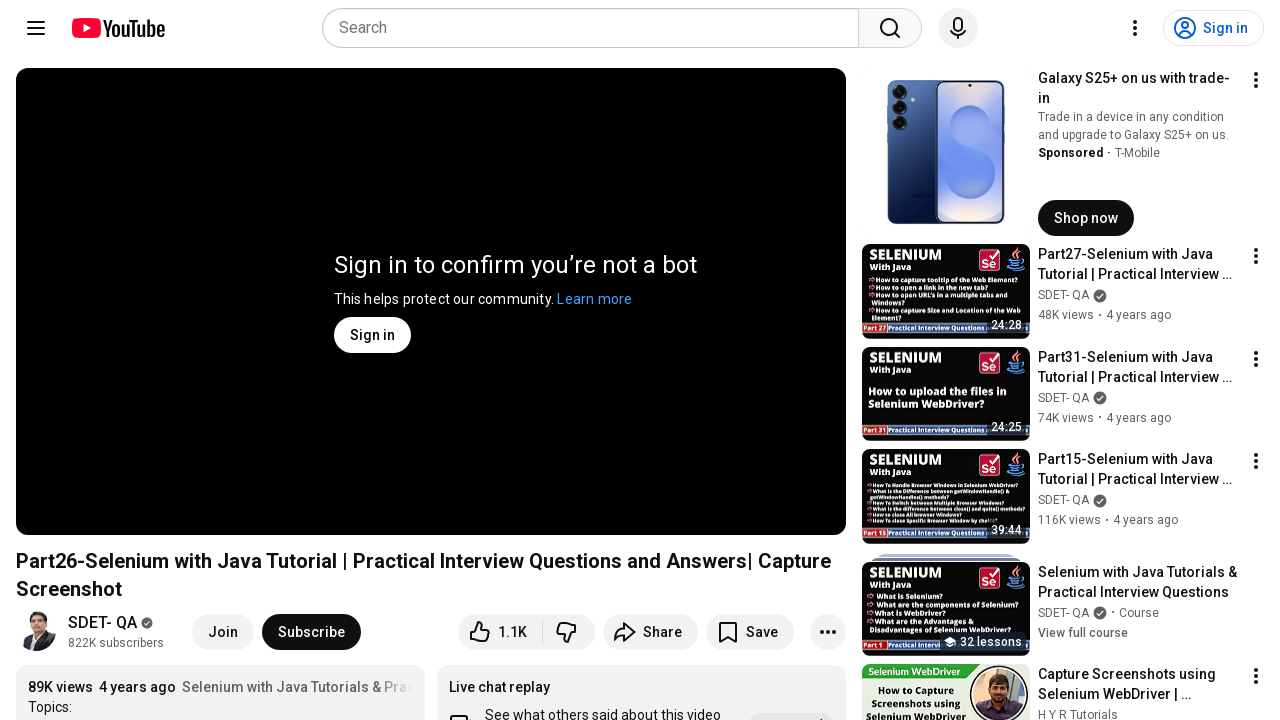

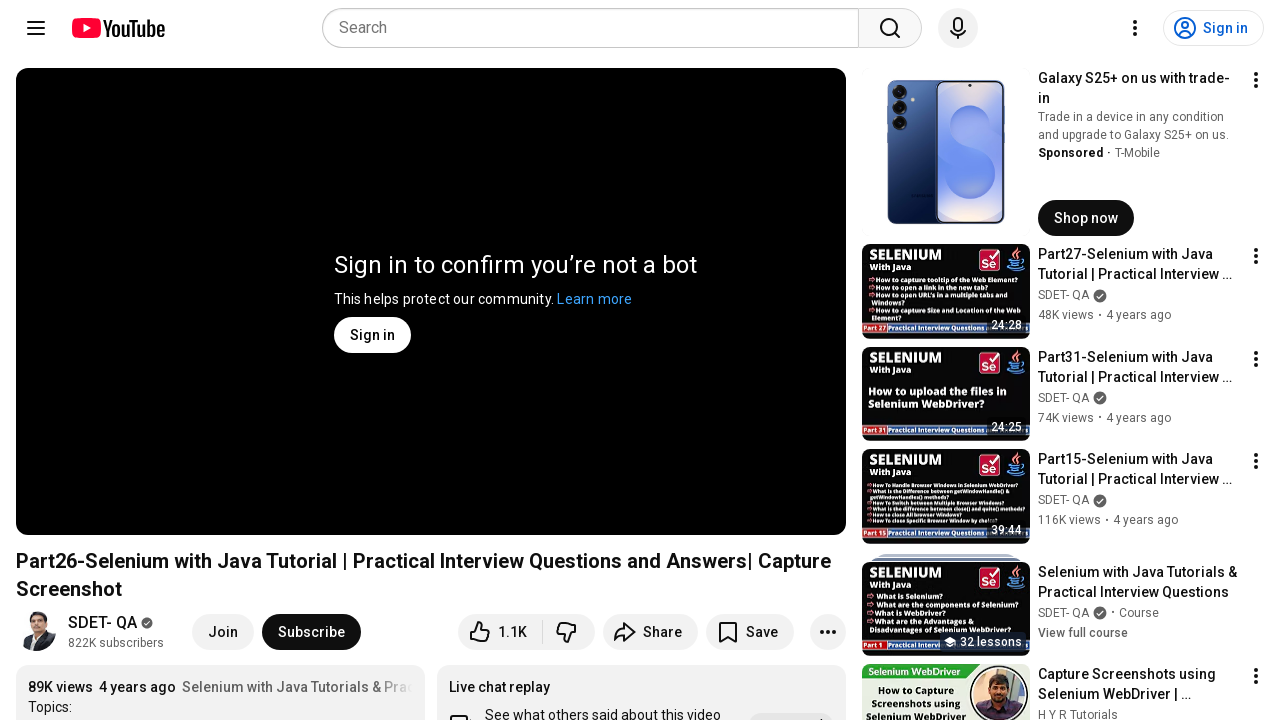